Tests date picker navigation by clicking the next month button and selecting the 25th day of the next month

Starting URL: https://demoqa.com/date-picker

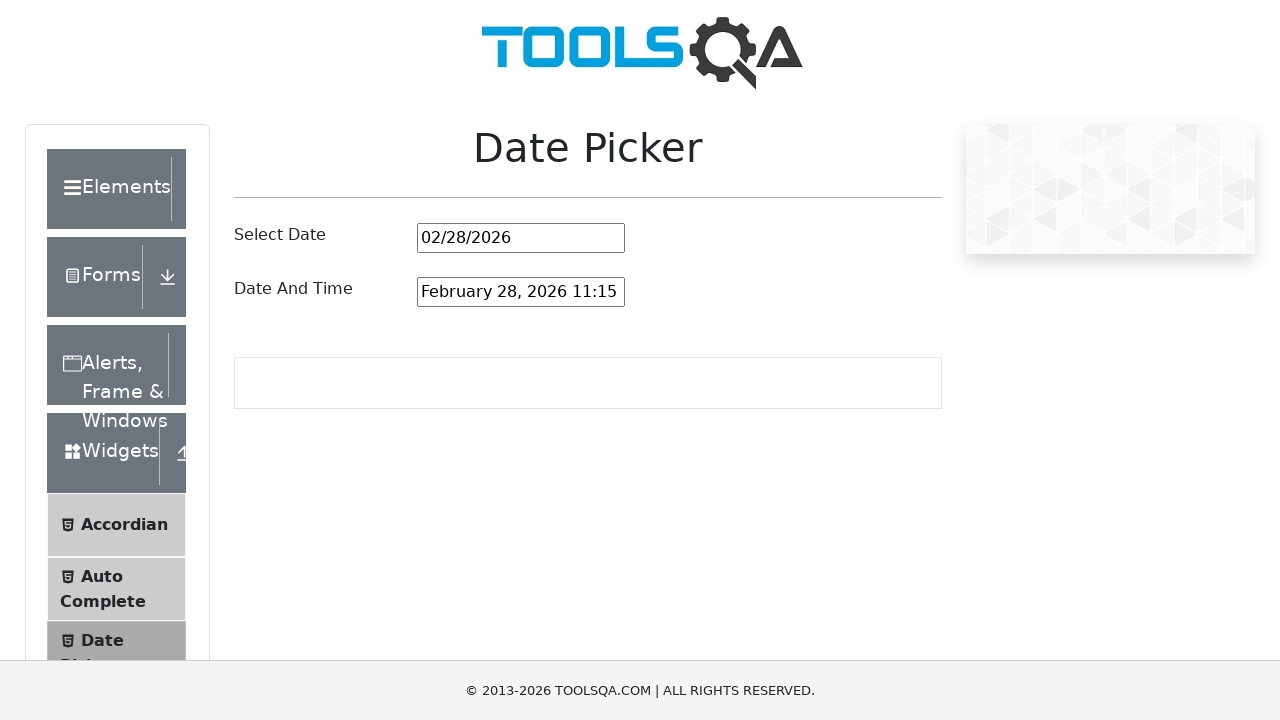

Clicked date input field to open the date picker at (521, 238) on #datePickerMonthYearInput
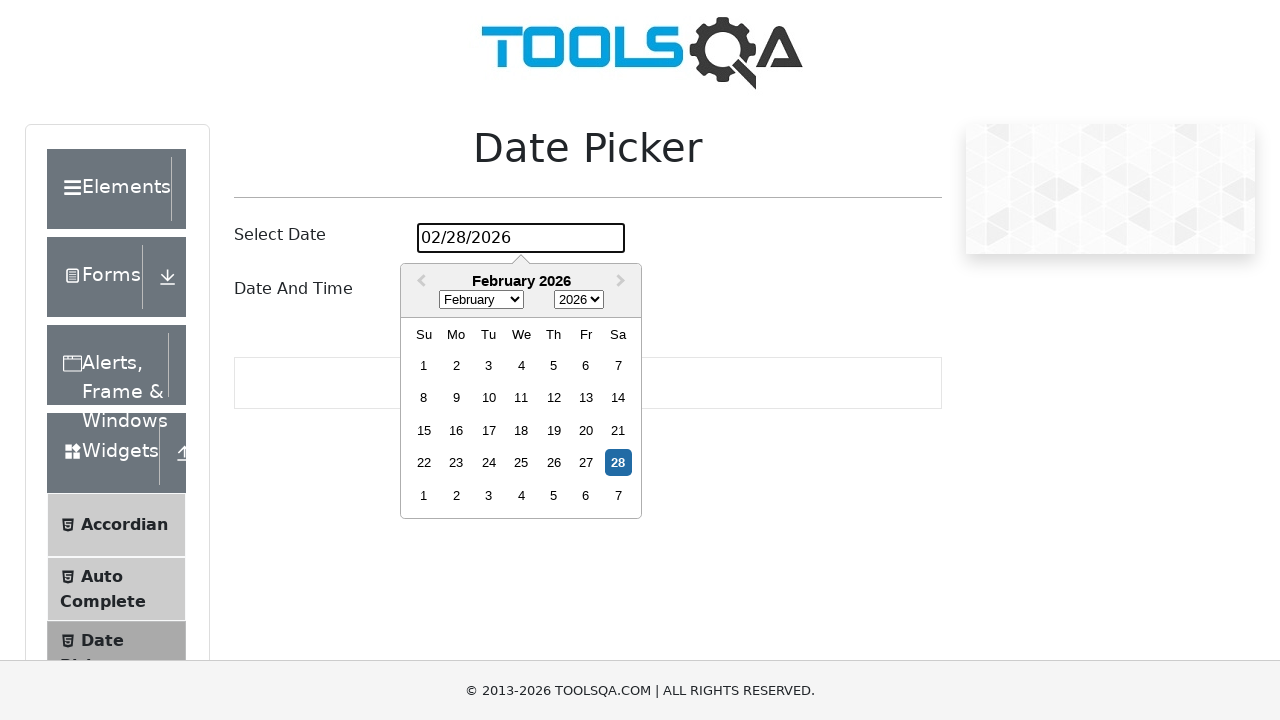

Clicked next month button to navigate to the next month at (623, 282) on .react-datepicker__navigation--next
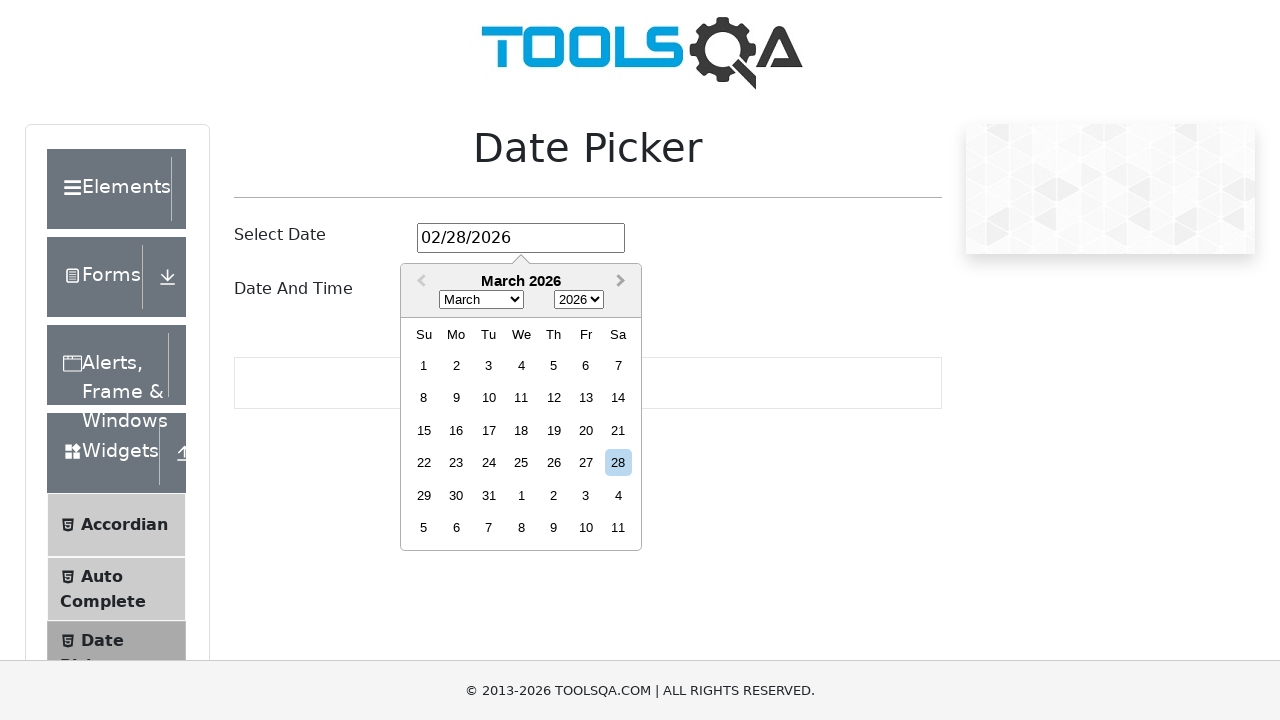

Selected the 25th day of the next month at (521, 463) on .react-datepicker__day--025
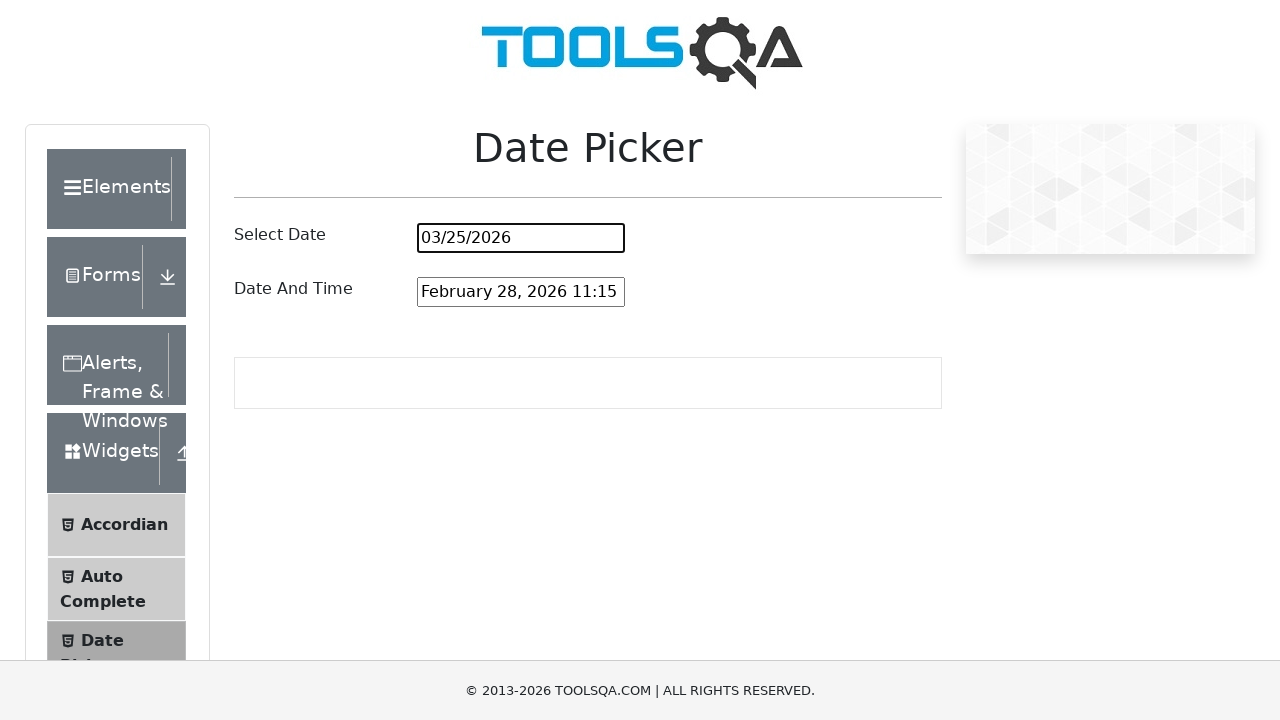

Verified the date picker input field is visible and updated
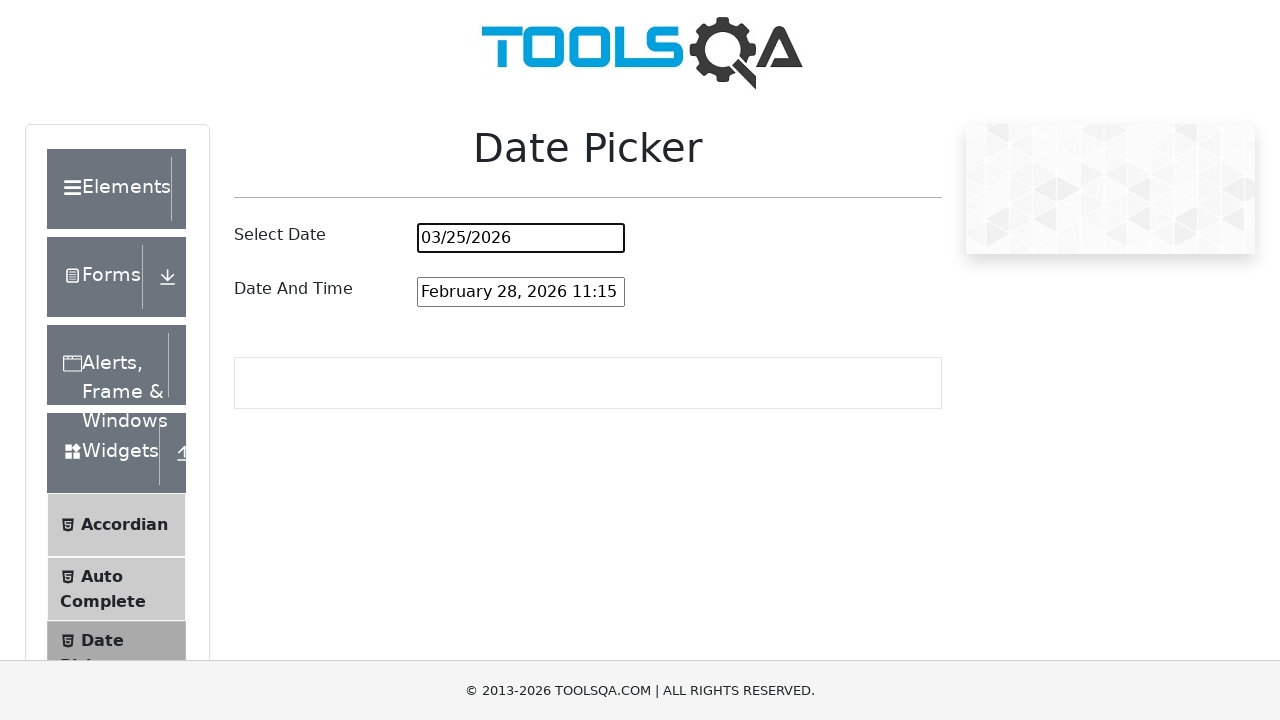

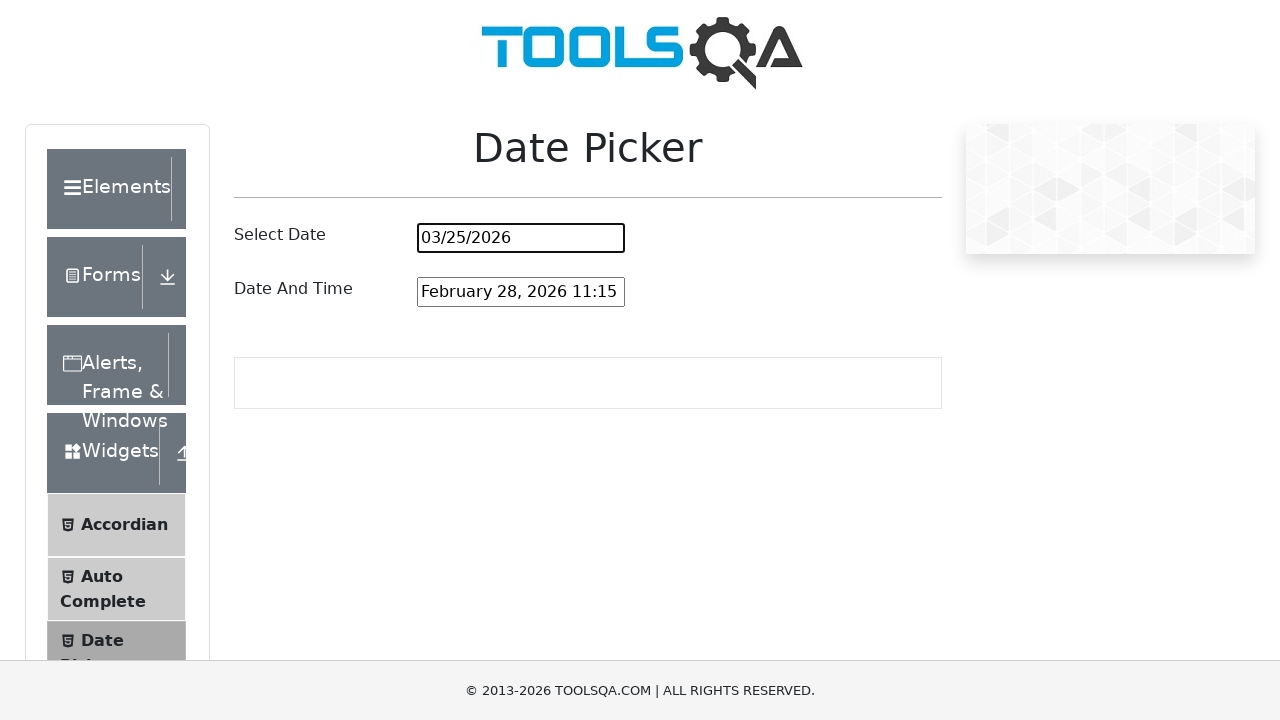